Navigates to a board policy website and interacts with table of contents buttons by clicking each one and verifying content loads

Starting URL: https://www.boardpolicyonline.com/bl/?b=agua_fria#&&hs=TOCView

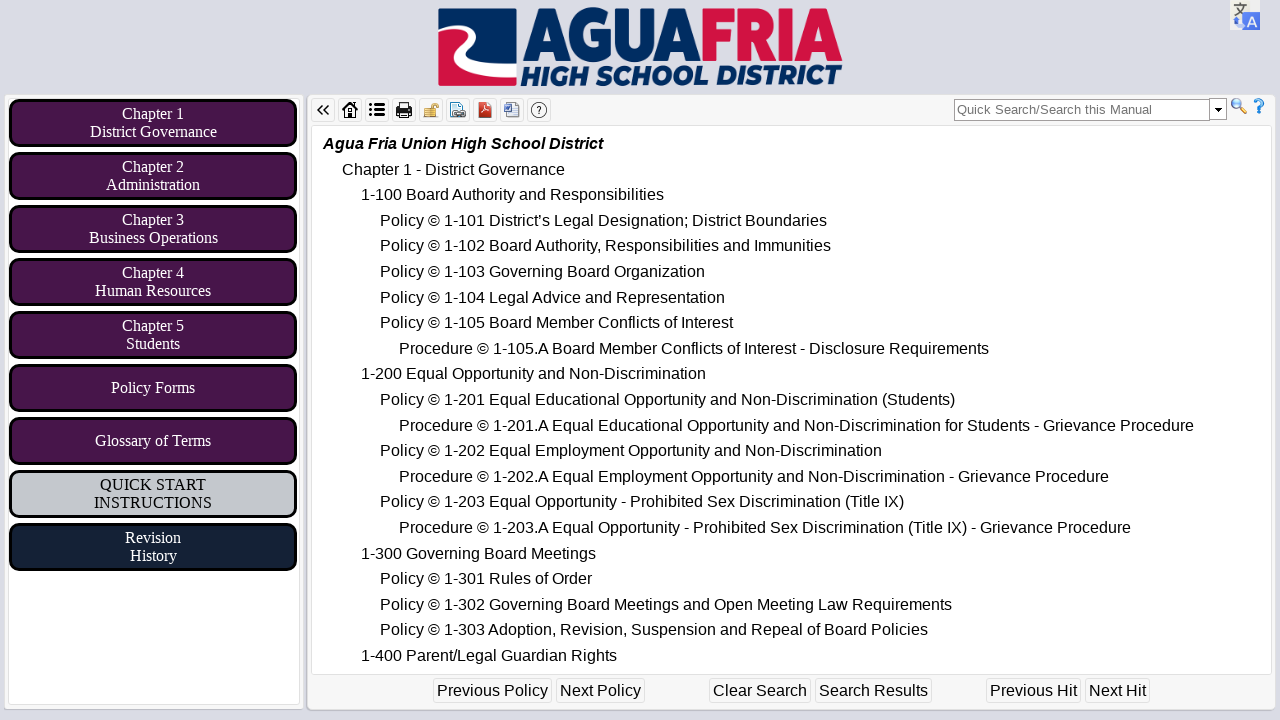

Waited for TOC buttons to load on the board policy page
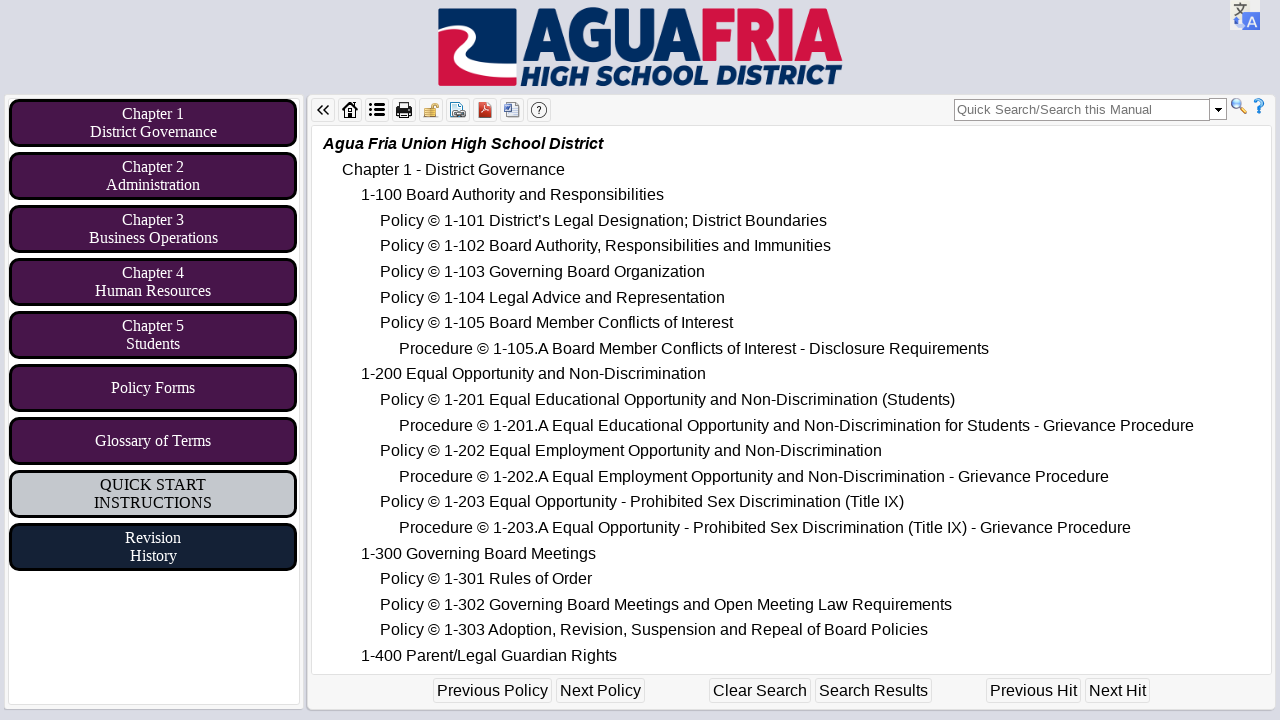

Located all TOC button elements
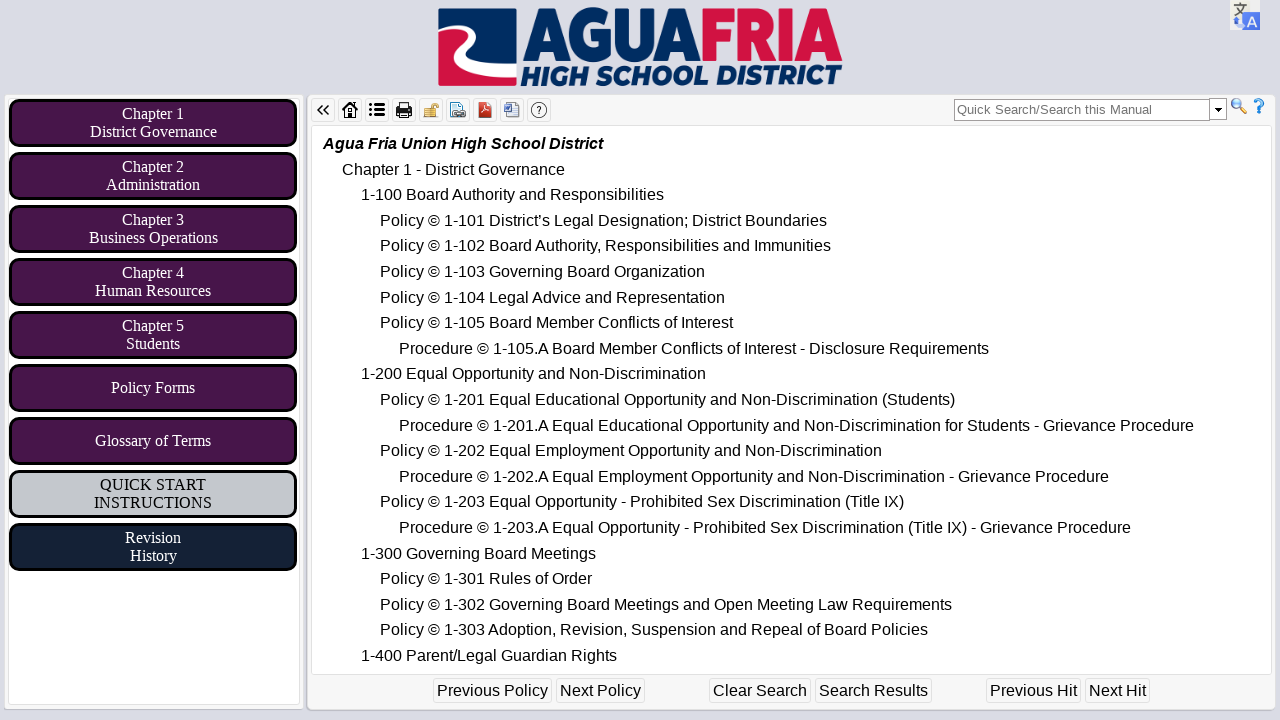

Counted 11 TOC buttons on the page
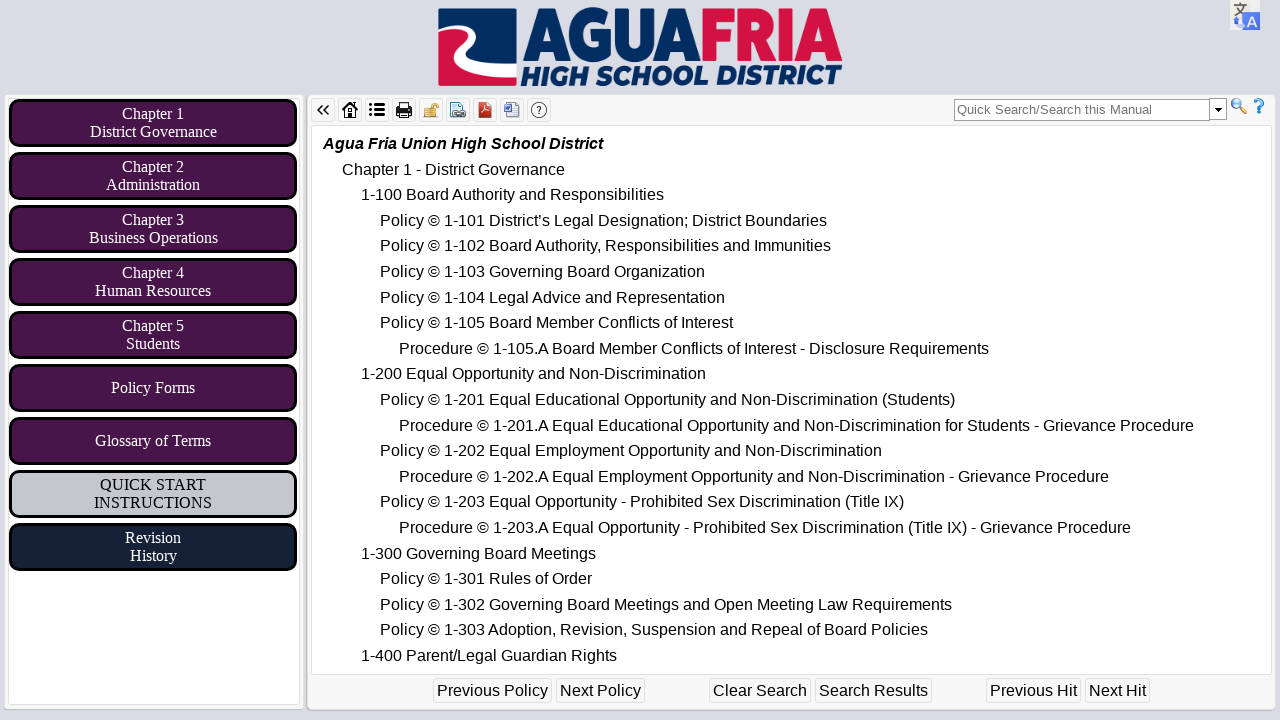

Clicked the first TOC button at (153, 123) on .TOCButton >> nth=0
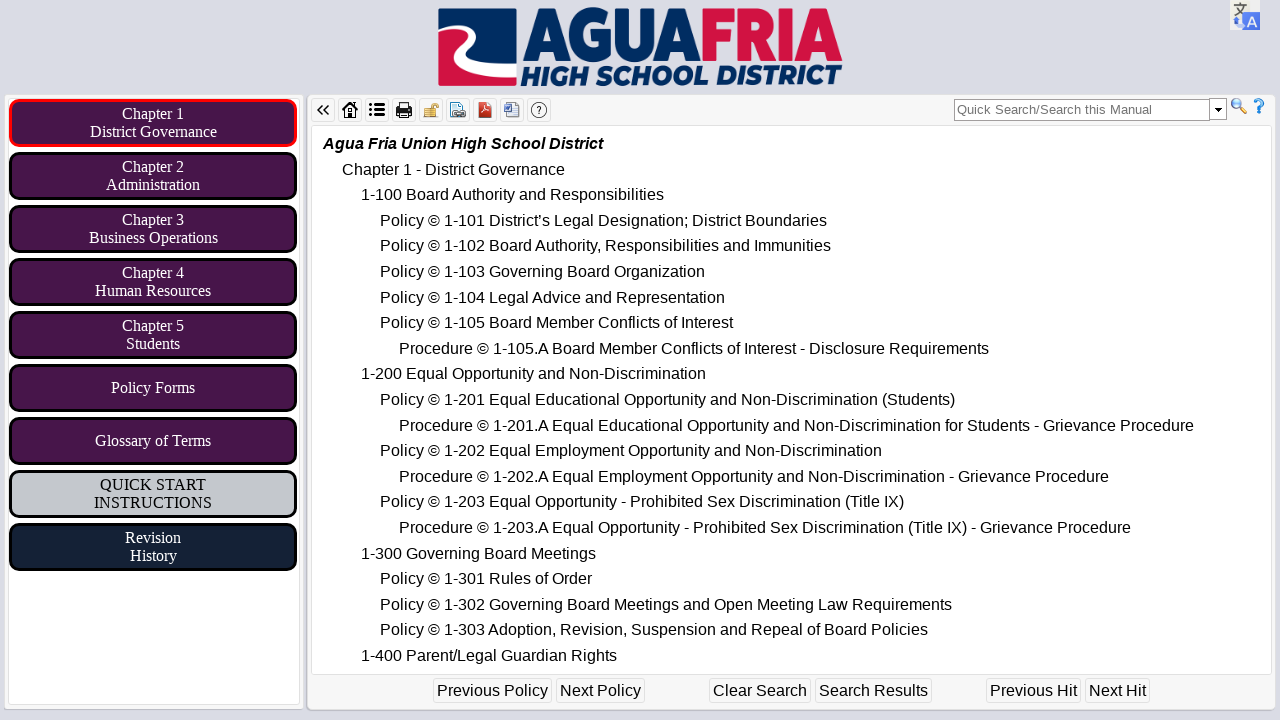

Waited 2 seconds for content to load after button click
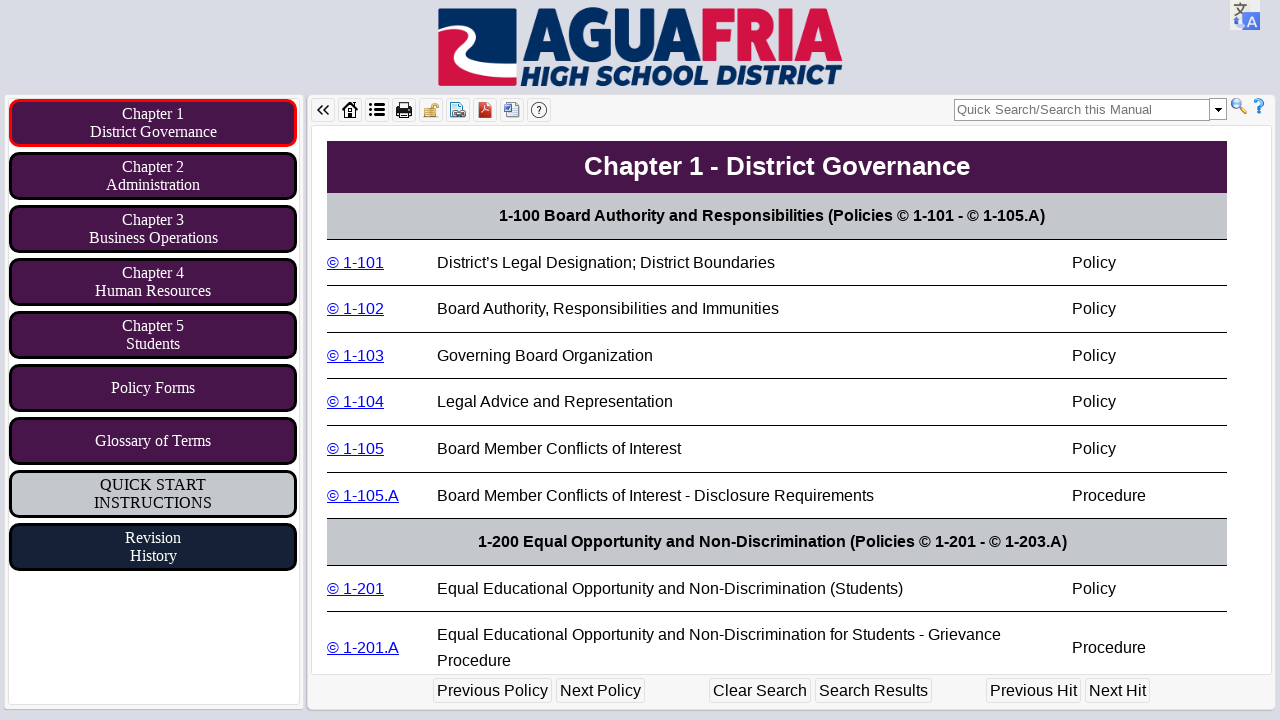

Verified that links are present on the loaded page
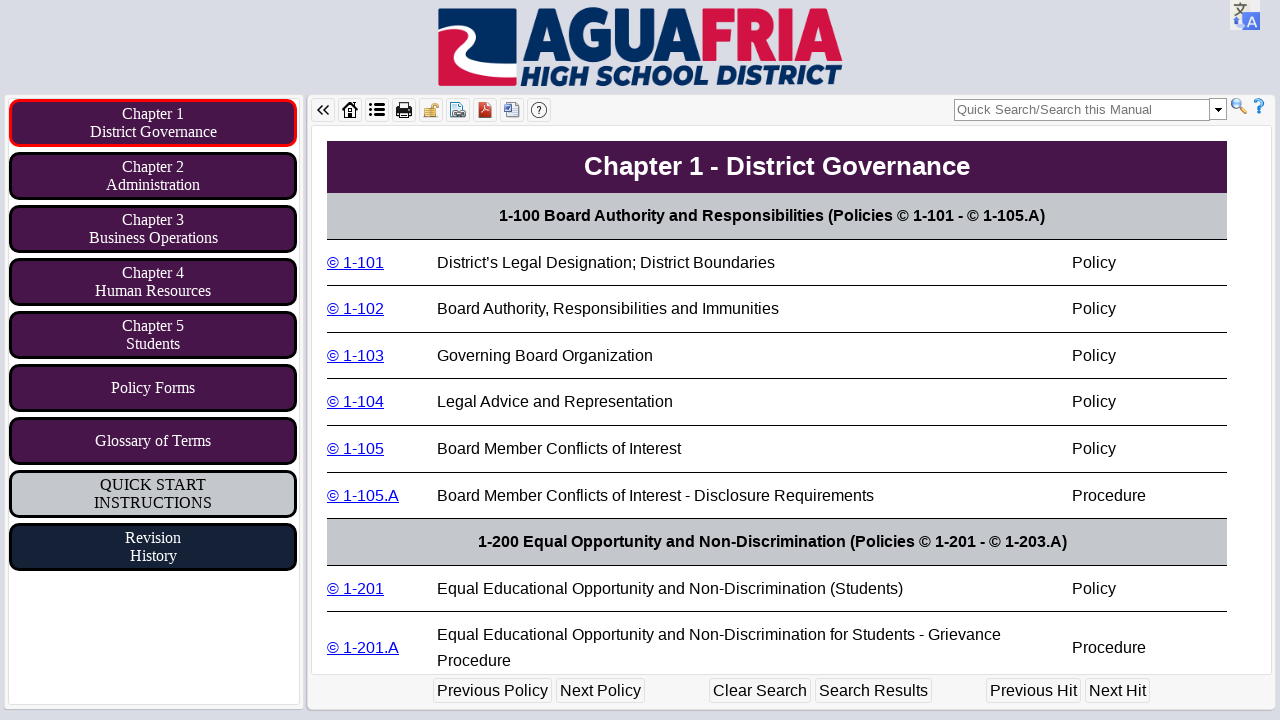

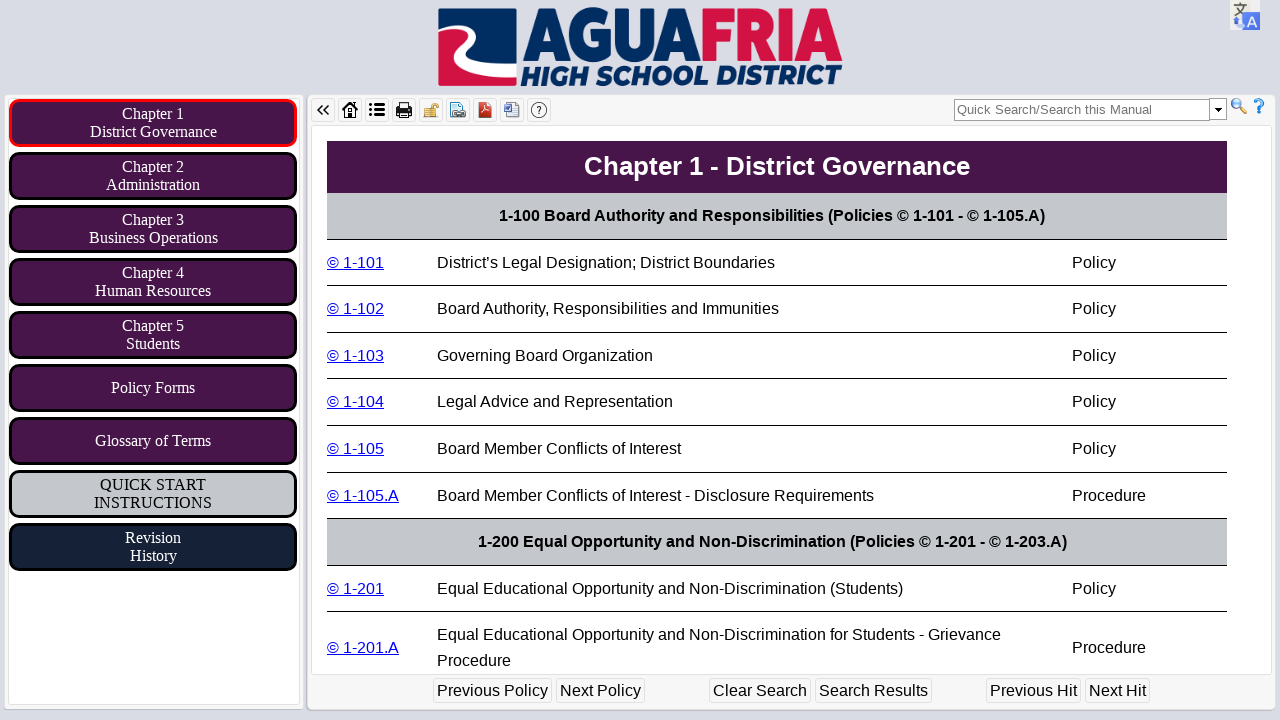